Tests getting multiple elements using comma-separated CSS selectors

Starting URL: https://academy.naveenautomationlabs.com/

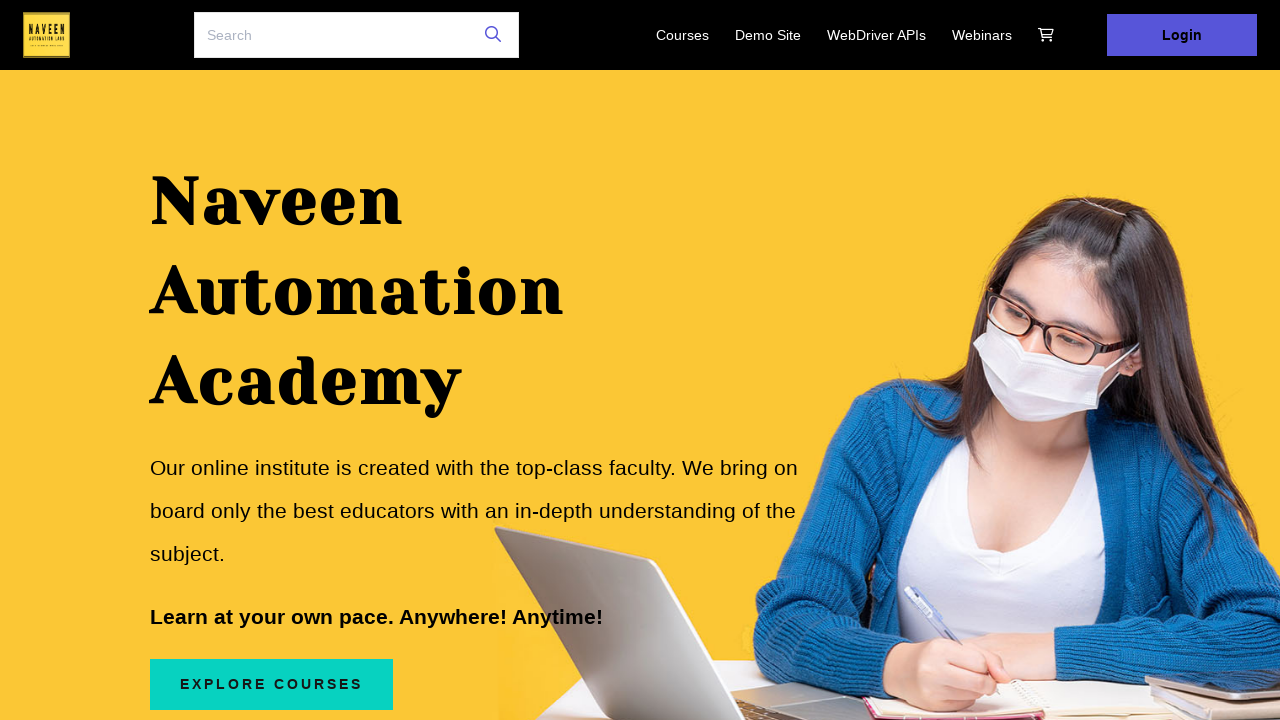

Retrieved inner texts from multiple elements using comma-separated CSS selectors (Login, login, webinars)
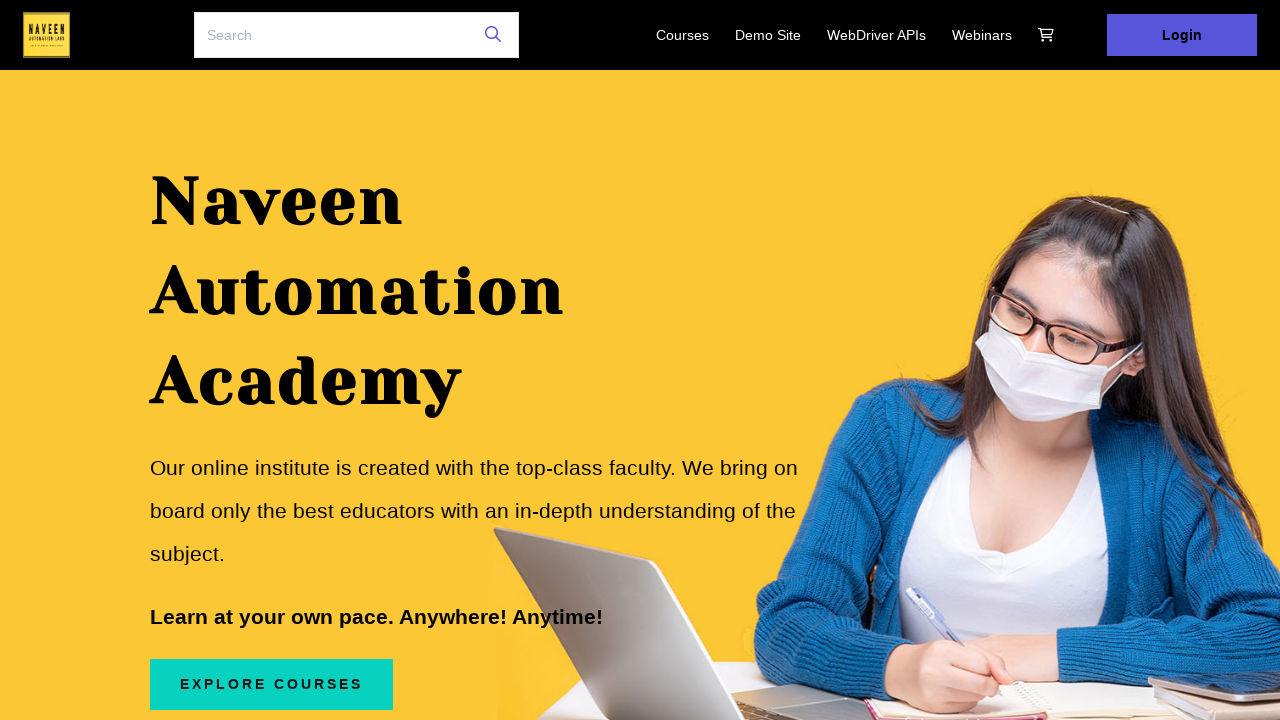

Printed element text: Webinars
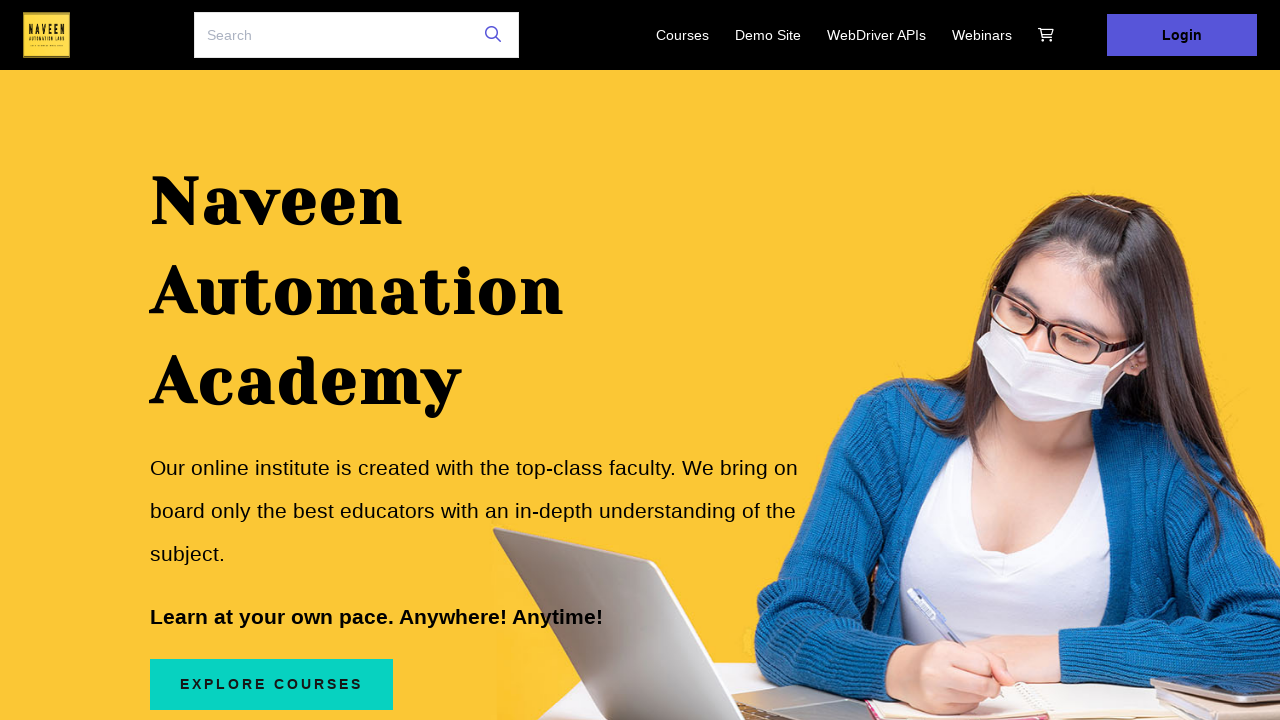

Printed element text: Login
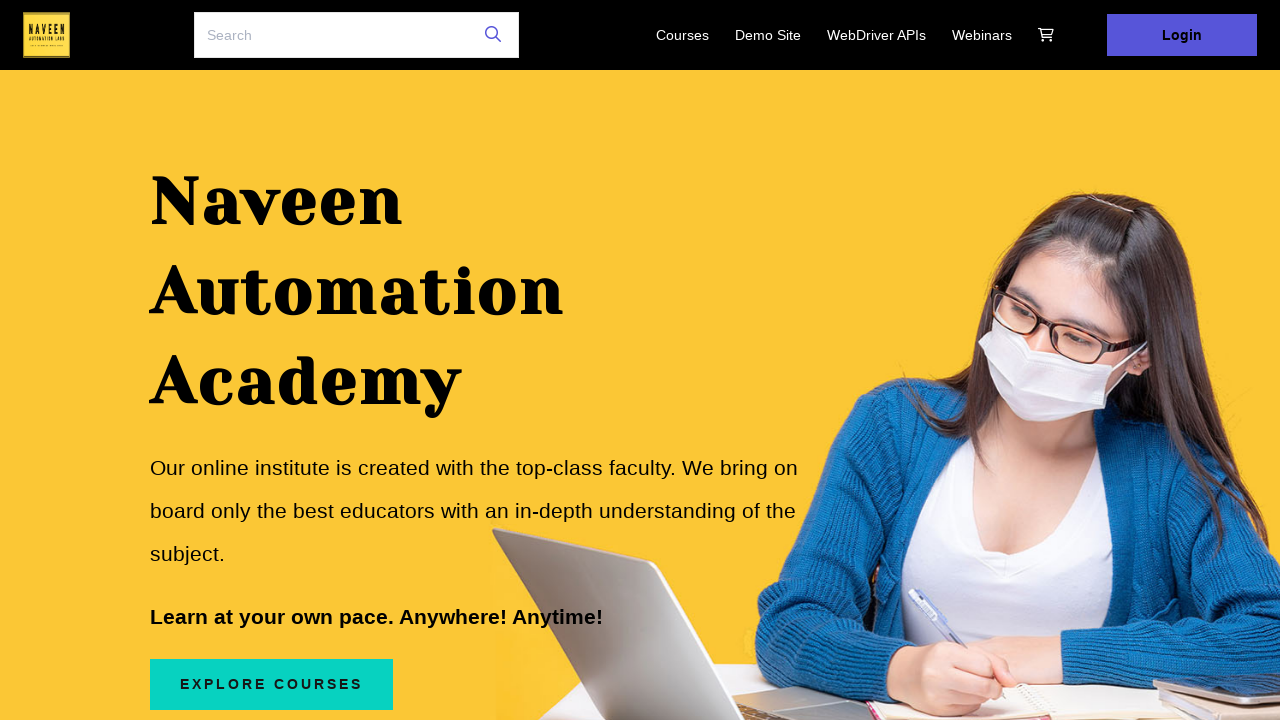

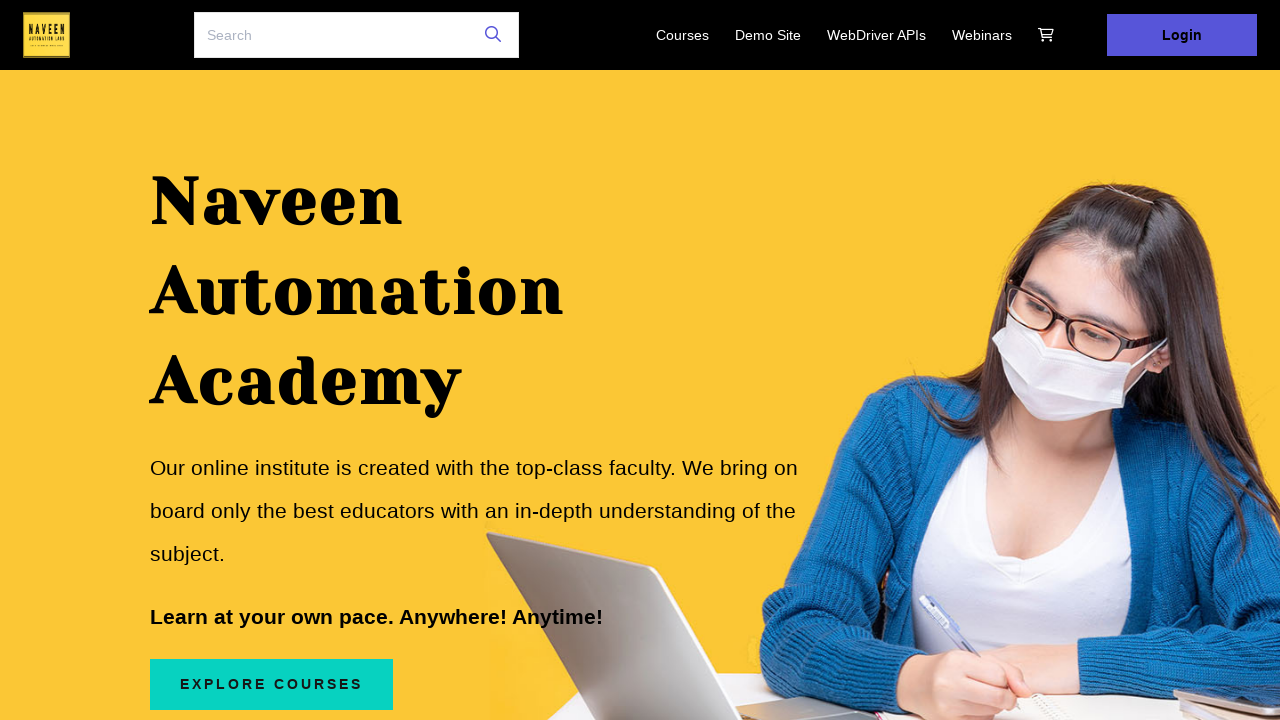